Searches Python.org website by entering a query in the search box and submitting it

Starting URL: http://www.python.org

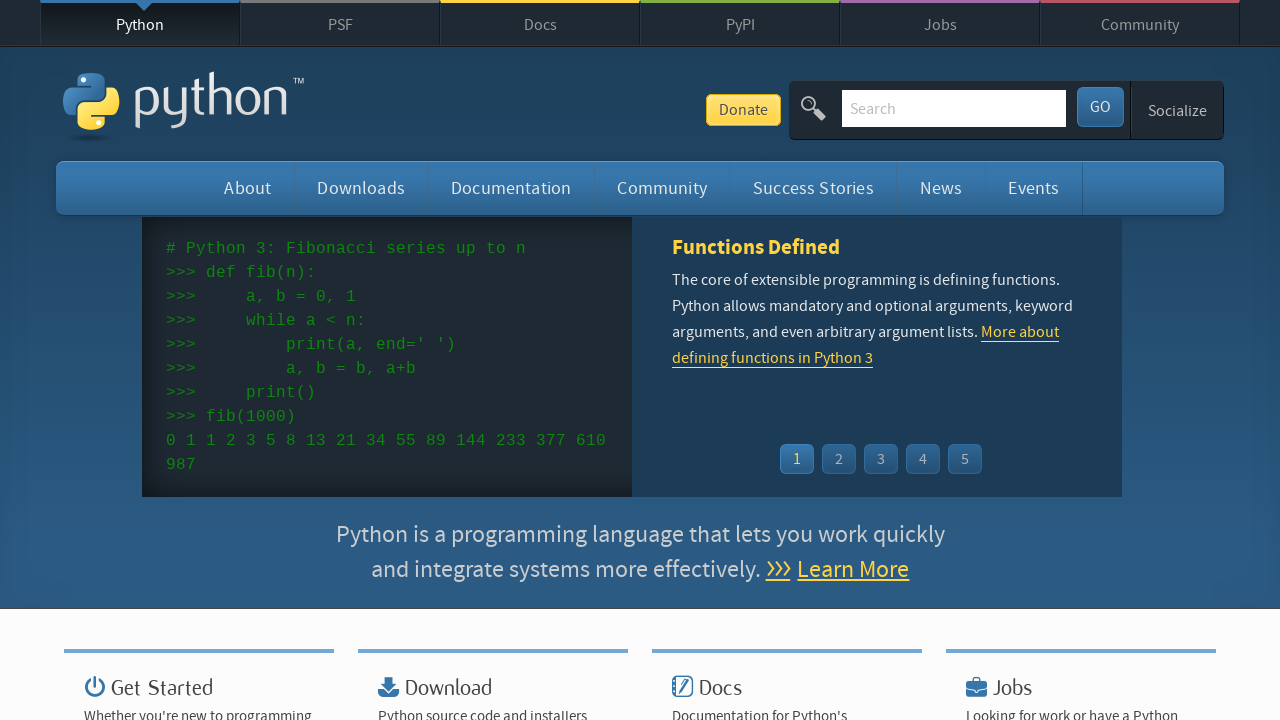

Located search input field on Python.org
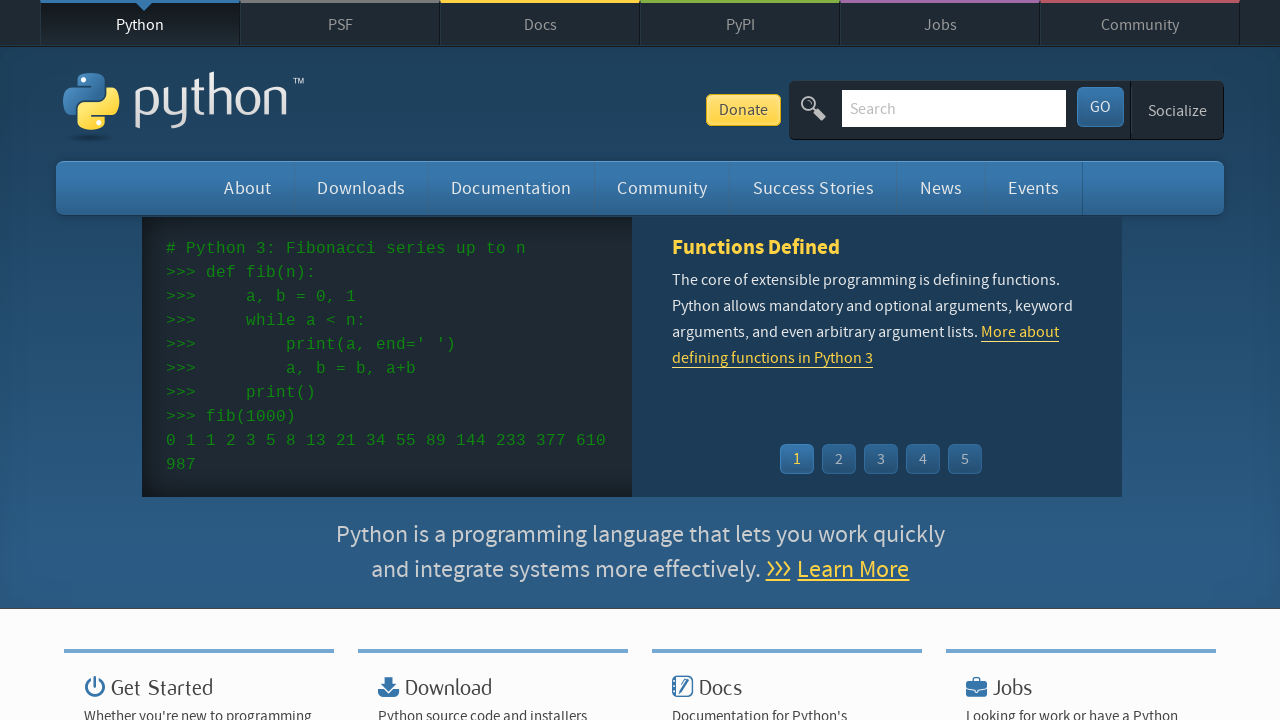

Cleared search input field on input[name='q']
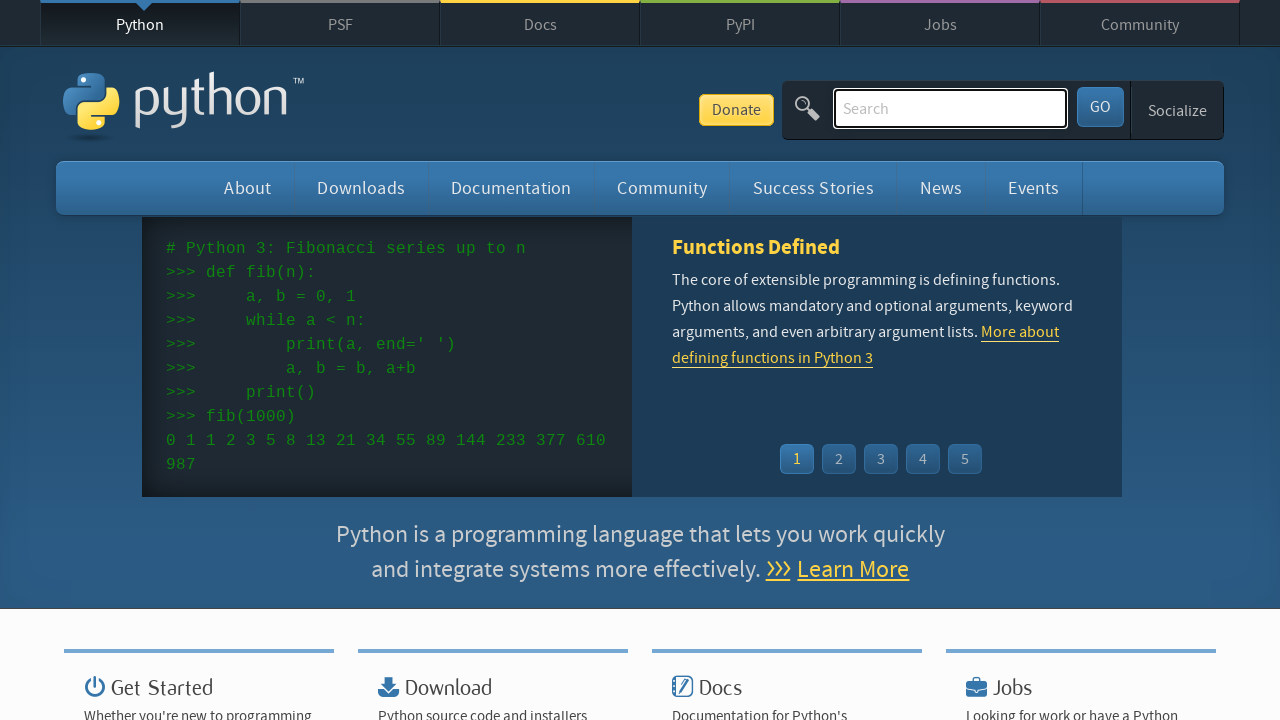

Typed search query 'pycon 2024 conference' with realistic typing delay on input[name='q']
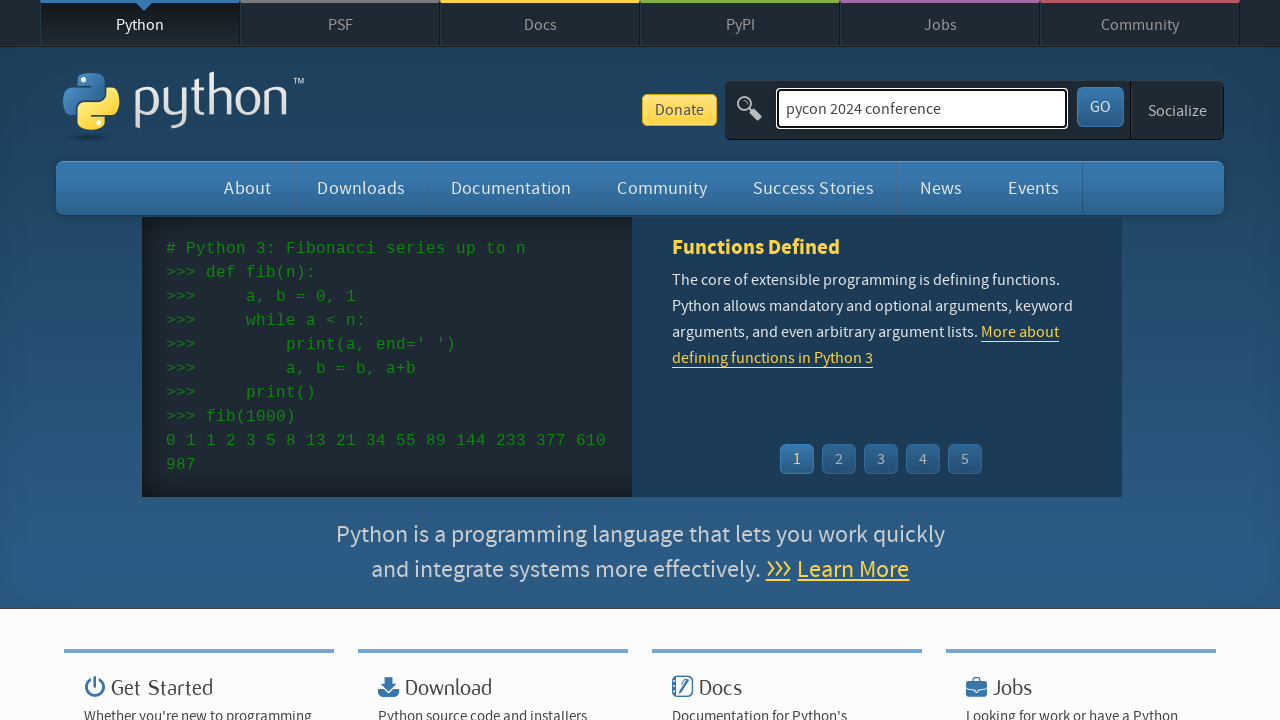

Pressed Enter to submit search query on input[name='q']
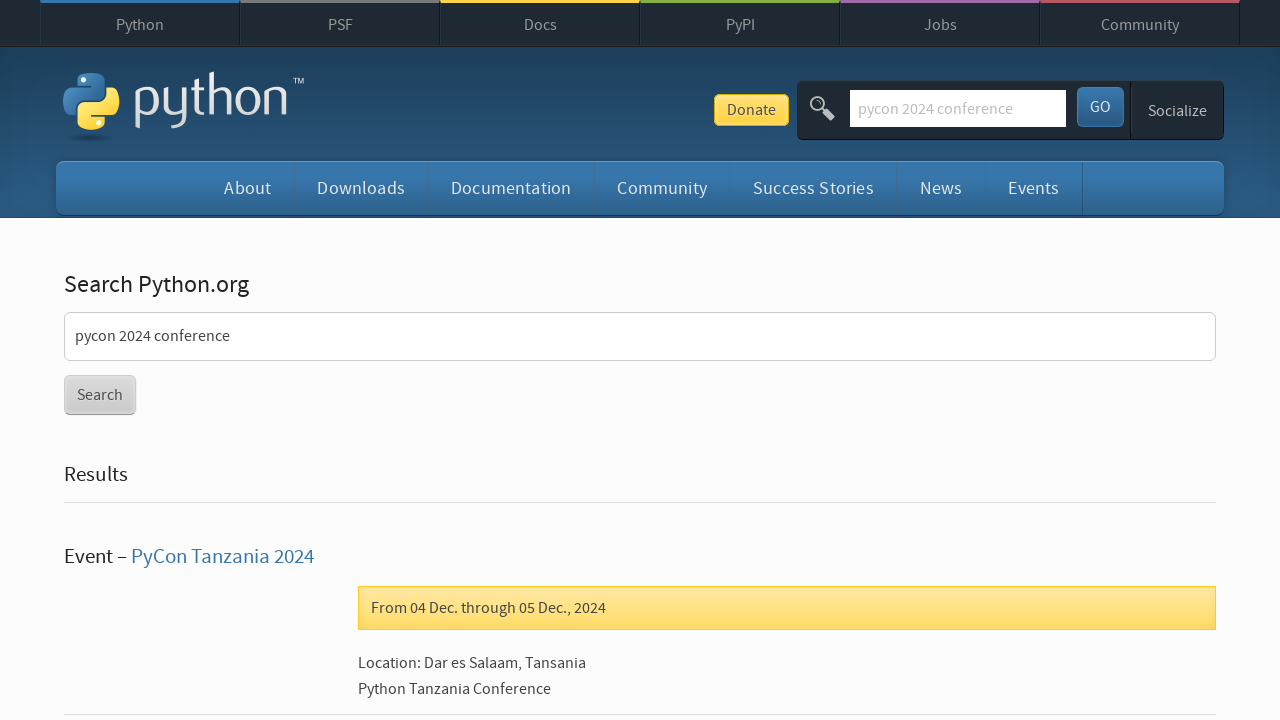

Search results page loaded (networkidle state reached)
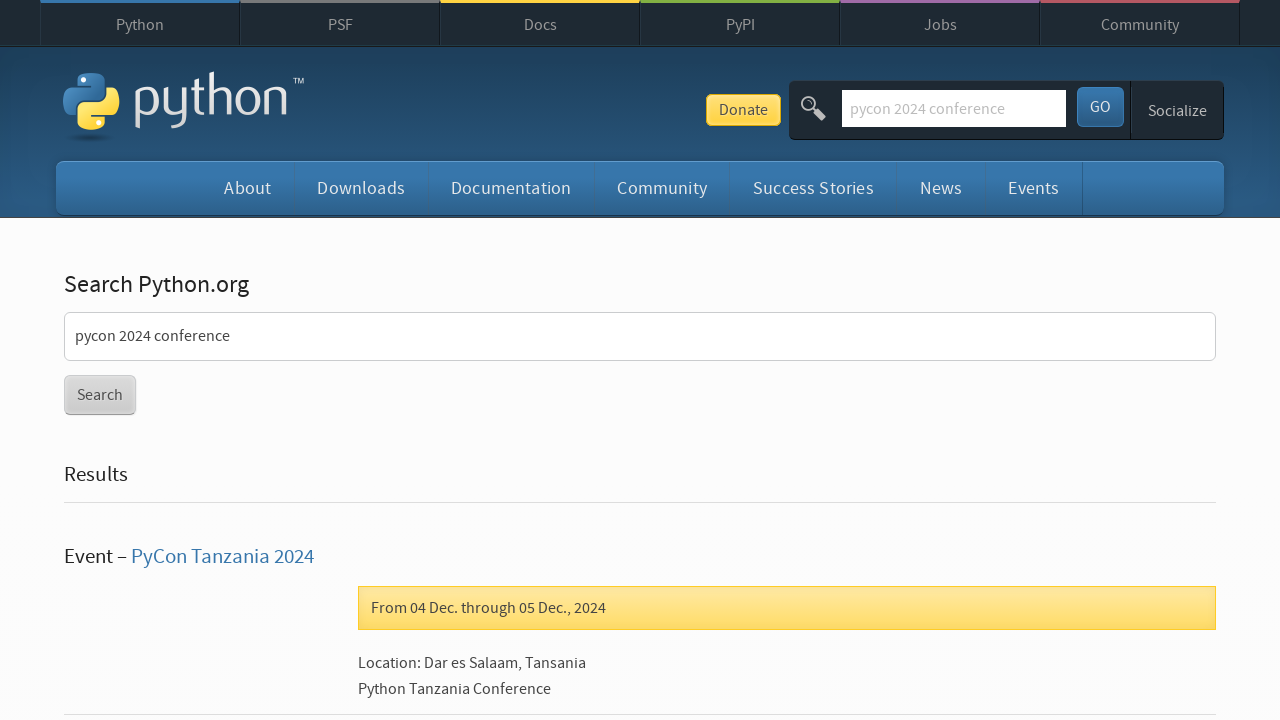

Scrolled to bottom of search results page
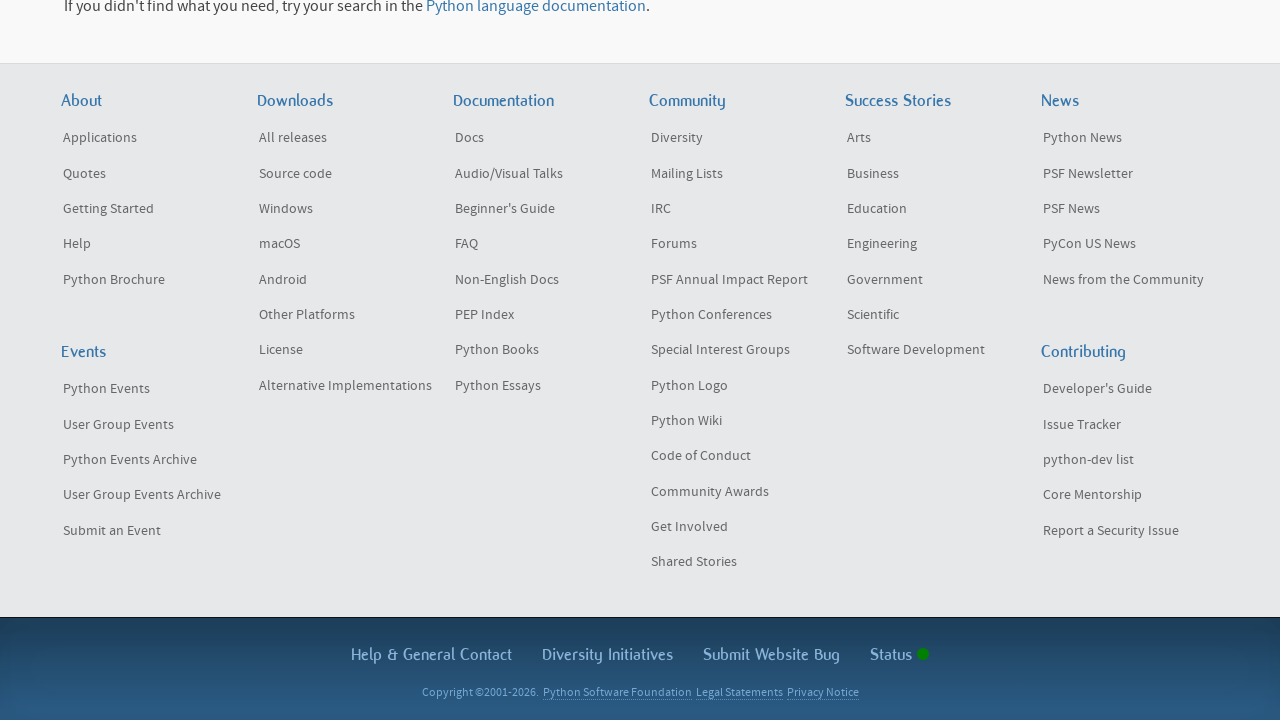

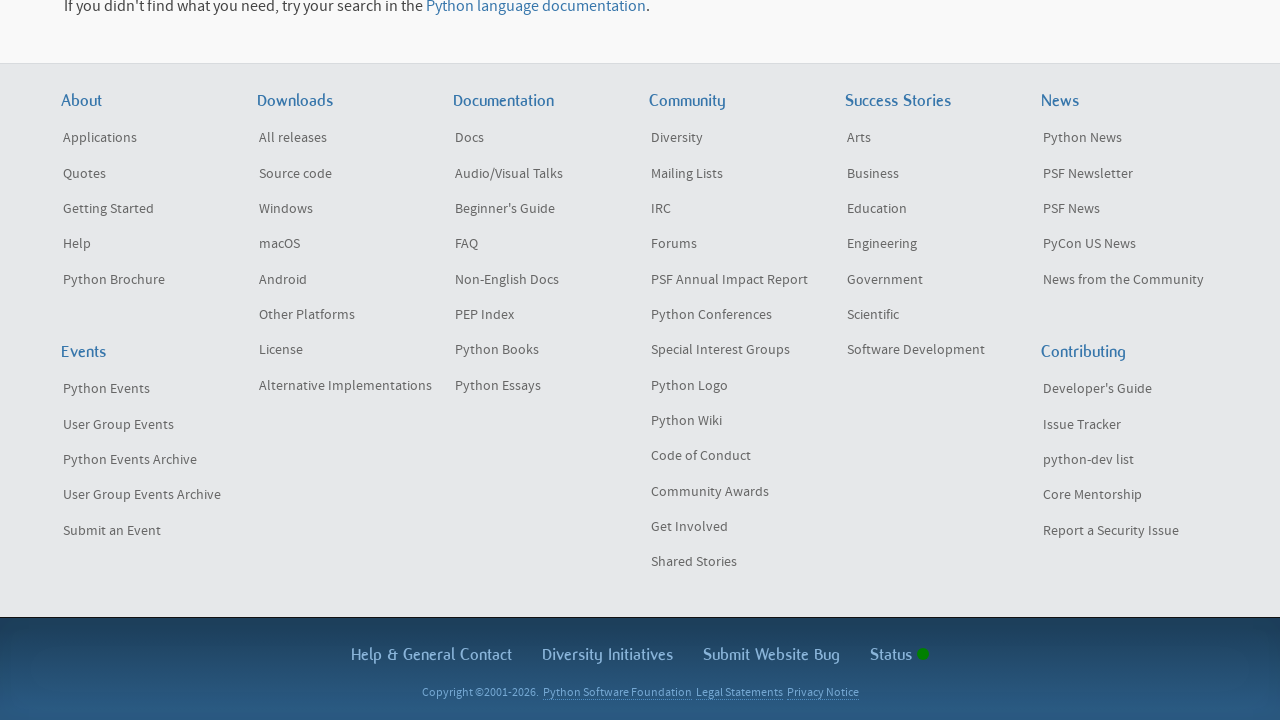